Navigates to a SNILS generator page and verifies that a SNILS value is displayed in a span element

Starting URL: https://ortex.github.io/snils-generator/

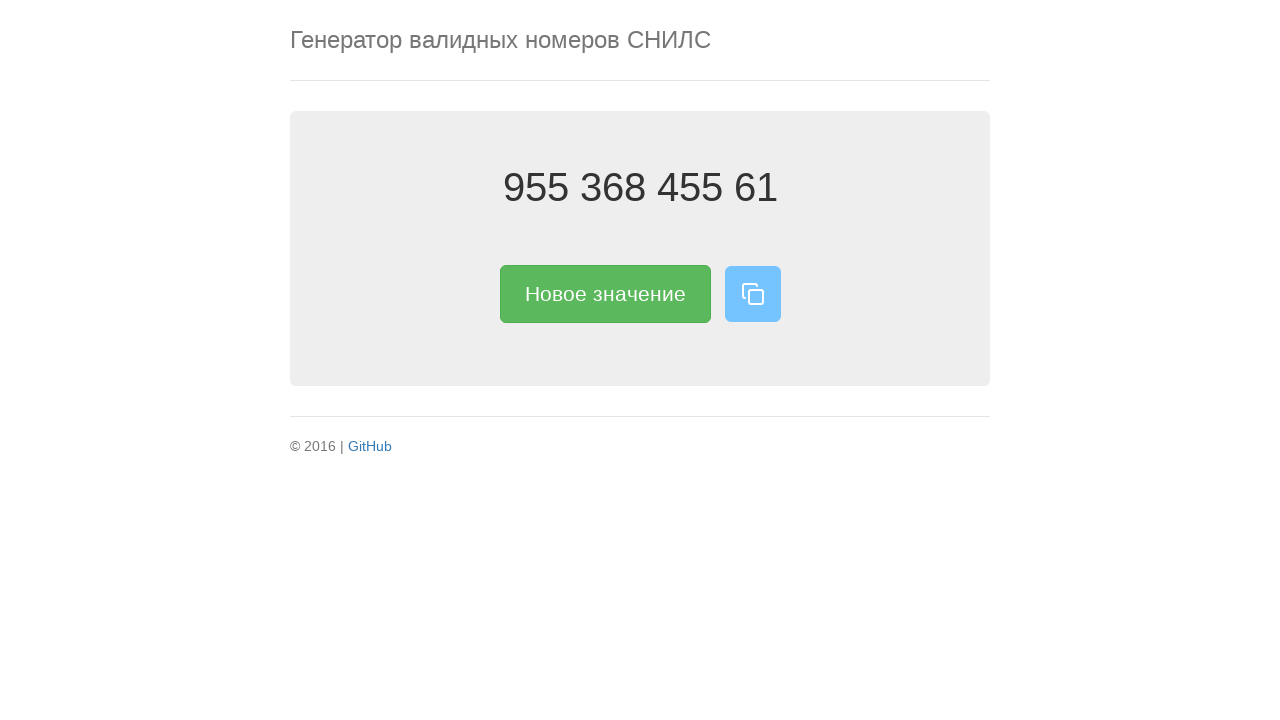

Navigated to SNILS generator page
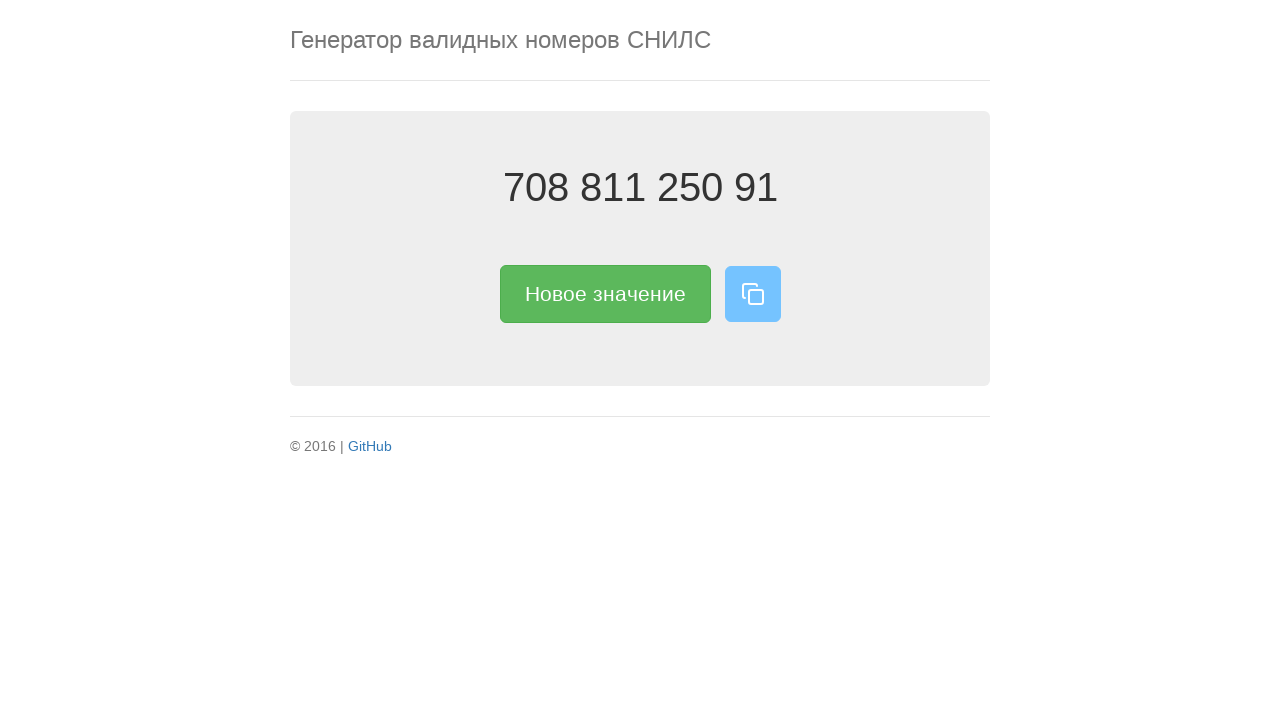

SNILS span element appeared in the DOM
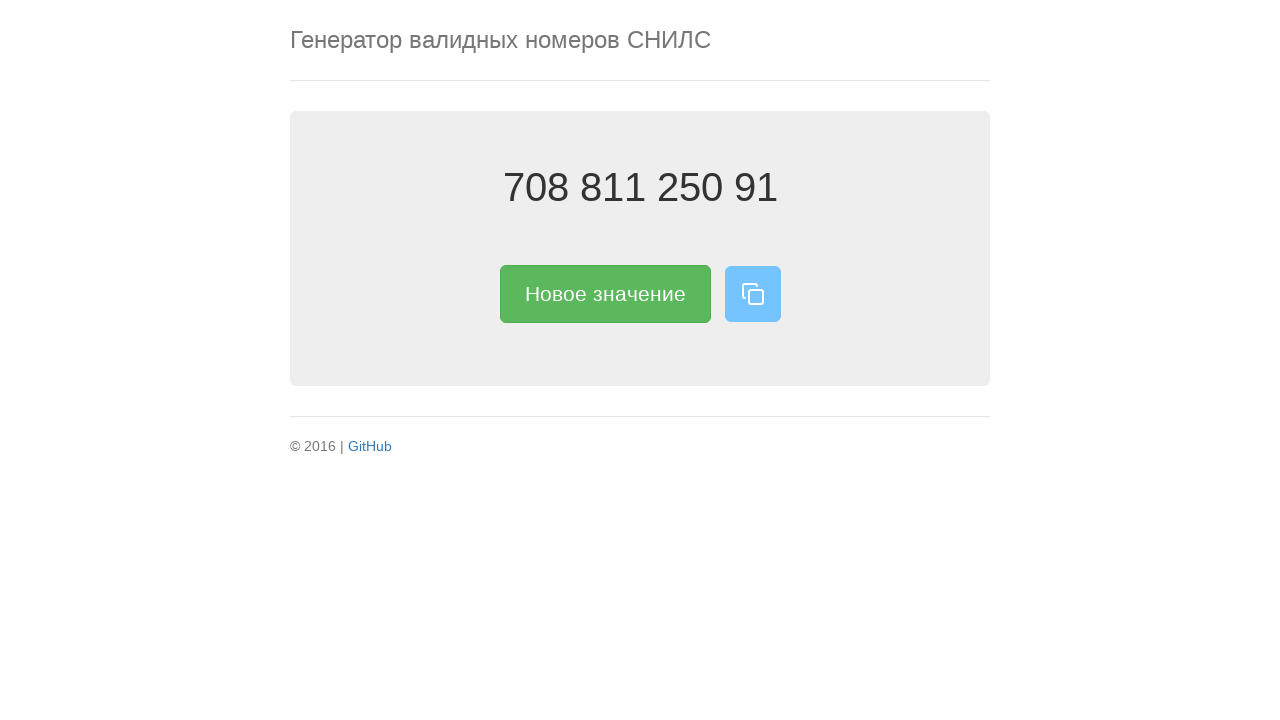

Located SNILS span element
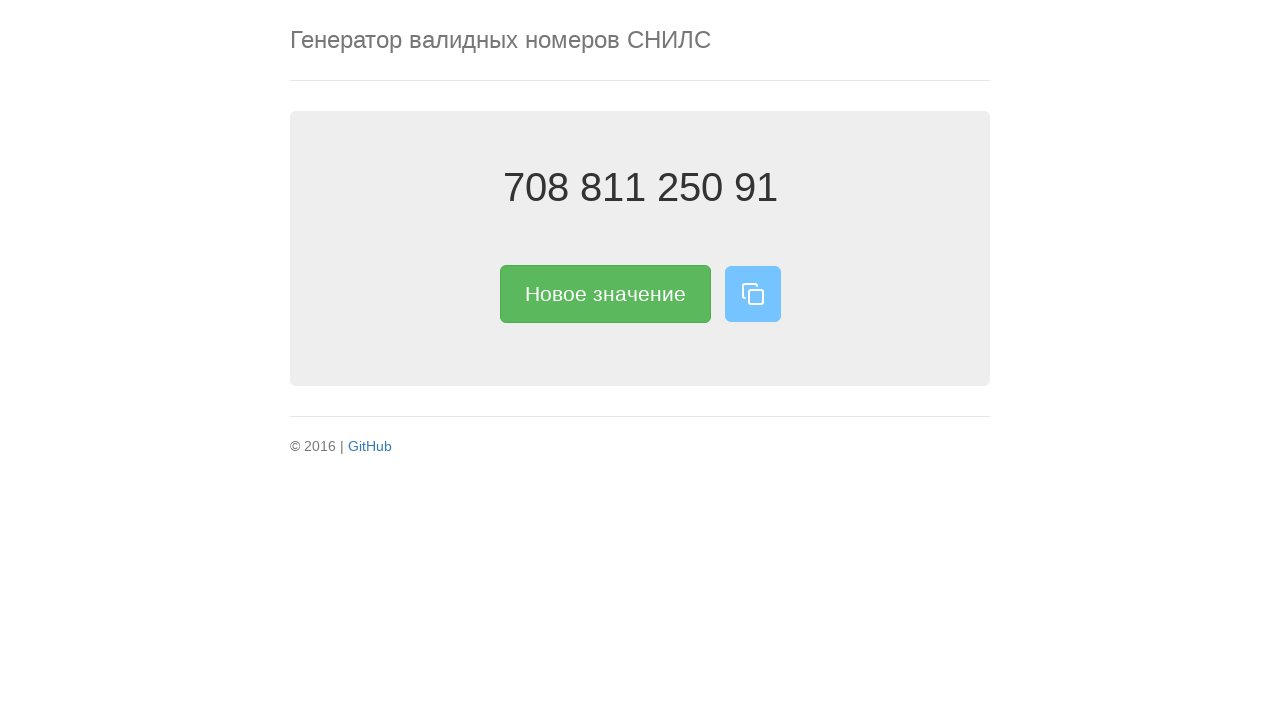

Verified SNILS span element is visible
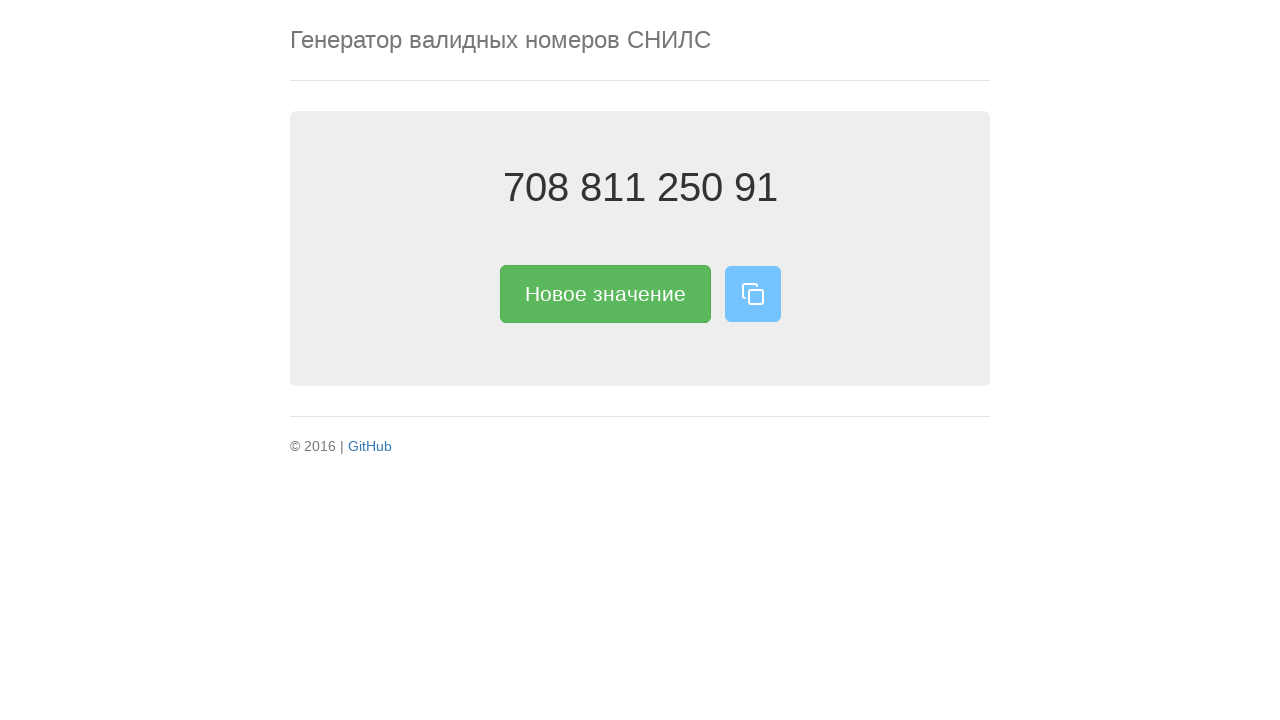

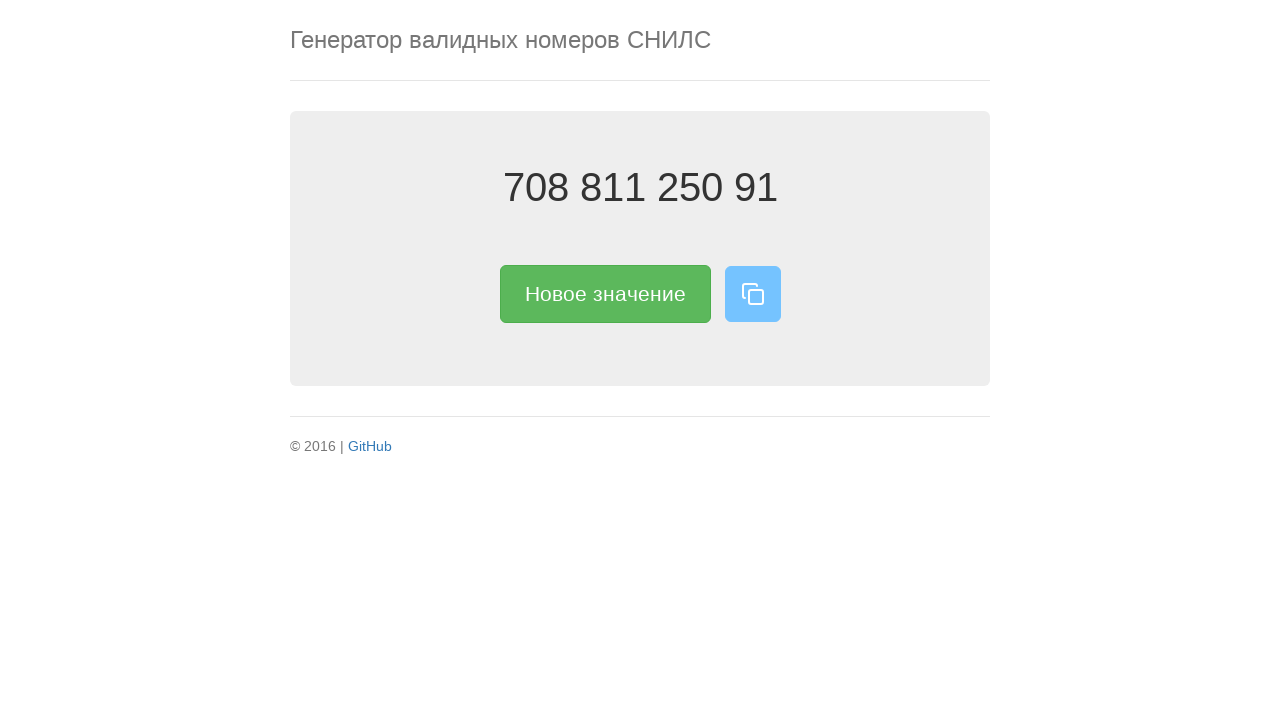